Tests mouse over functionality by clicking links multiple times and verifying click count

Starting URL: http://uitestingplayground.com/mouseover

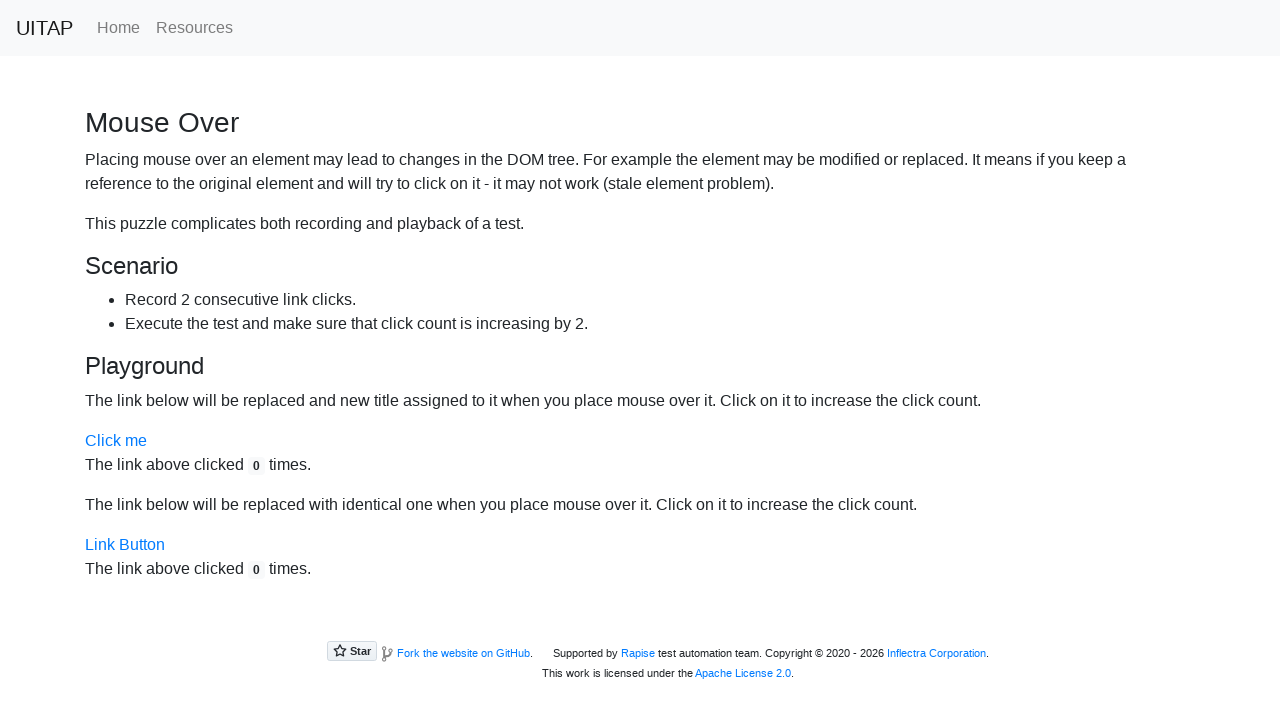

Clicked first link (first time) at (116, 441) on div:nth-child(7) > a
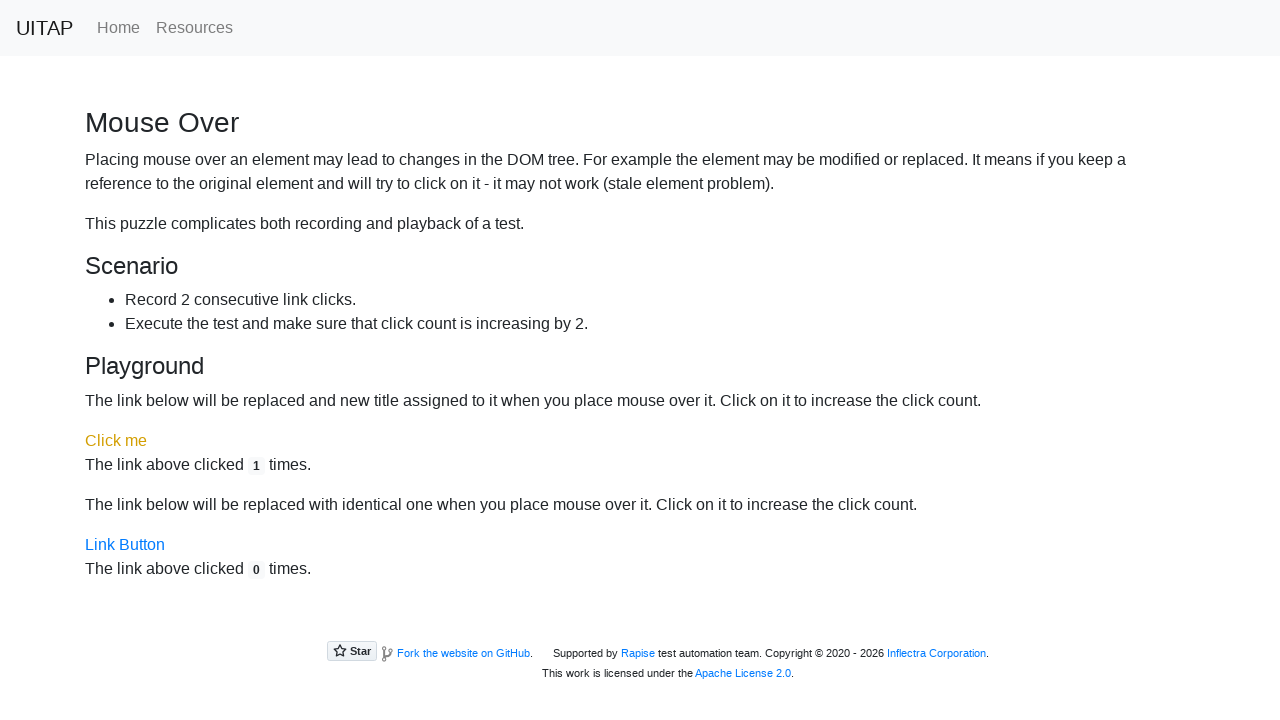

Clicked first link (second time) at (116, 441) on div:nth-child(7) > a
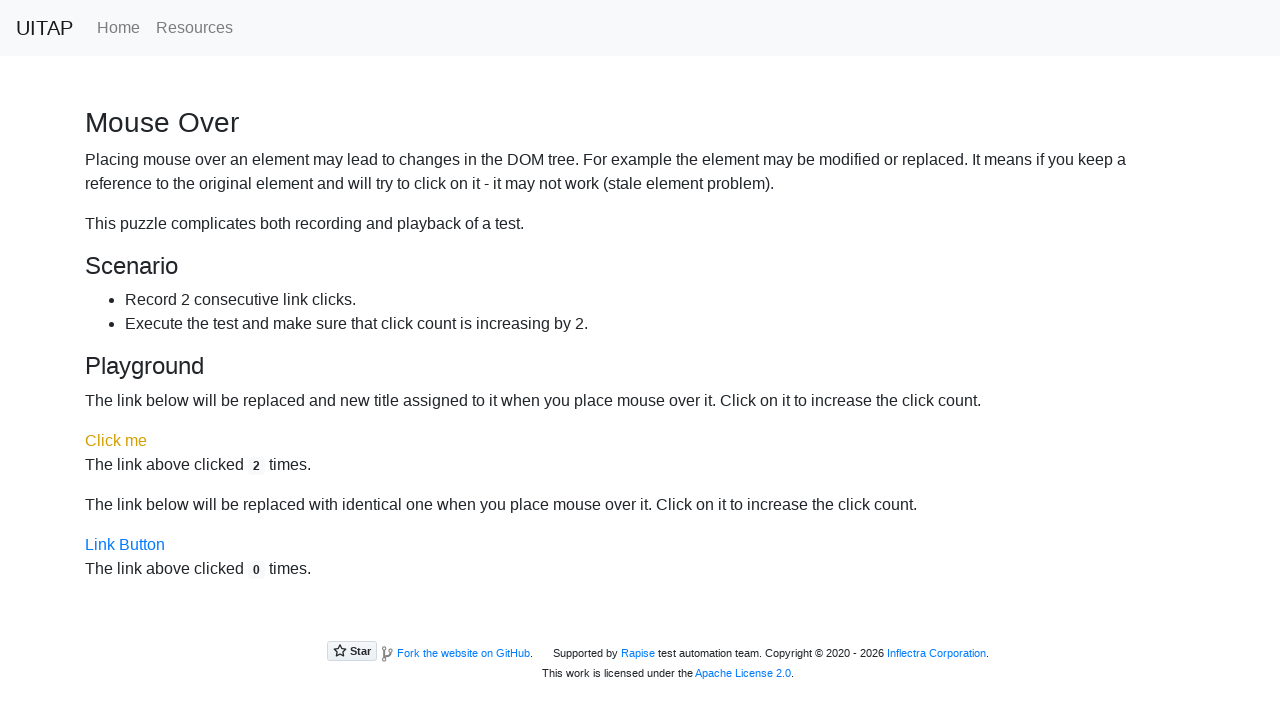

Verified first link click count shows 2 times
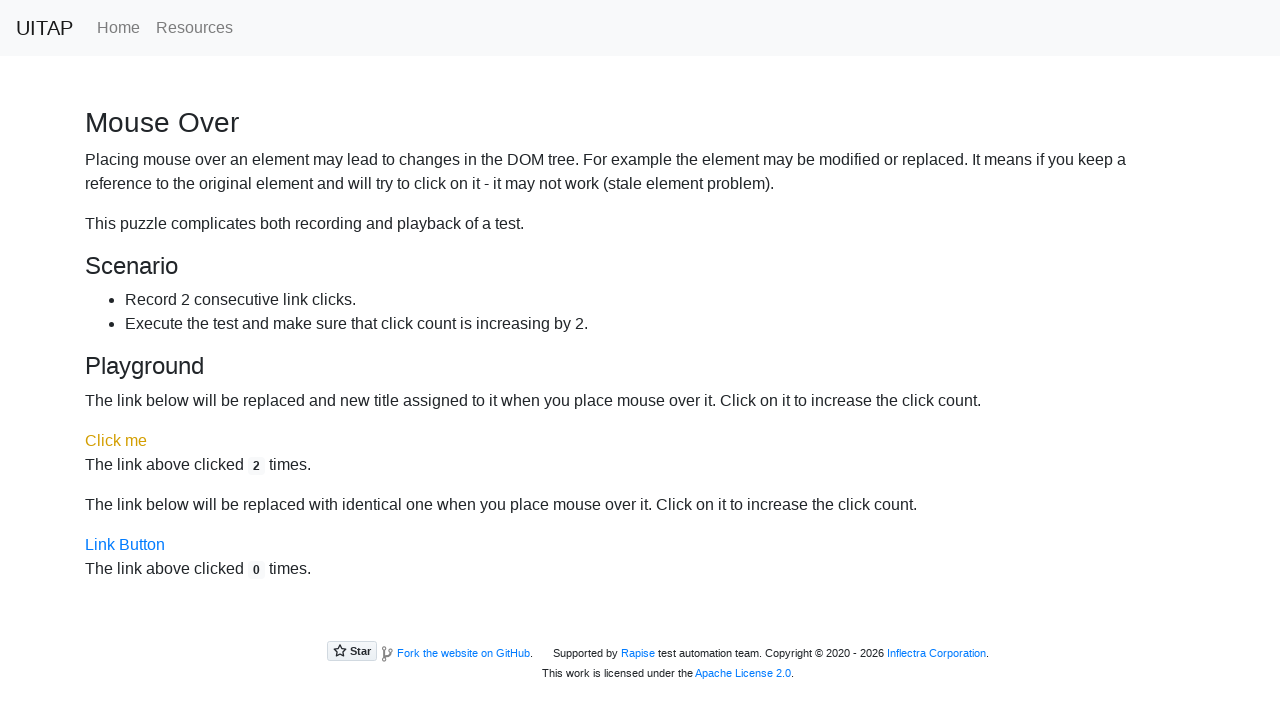

Clicked second link (first time) at (125, 545) on div:nth-child(9) > a
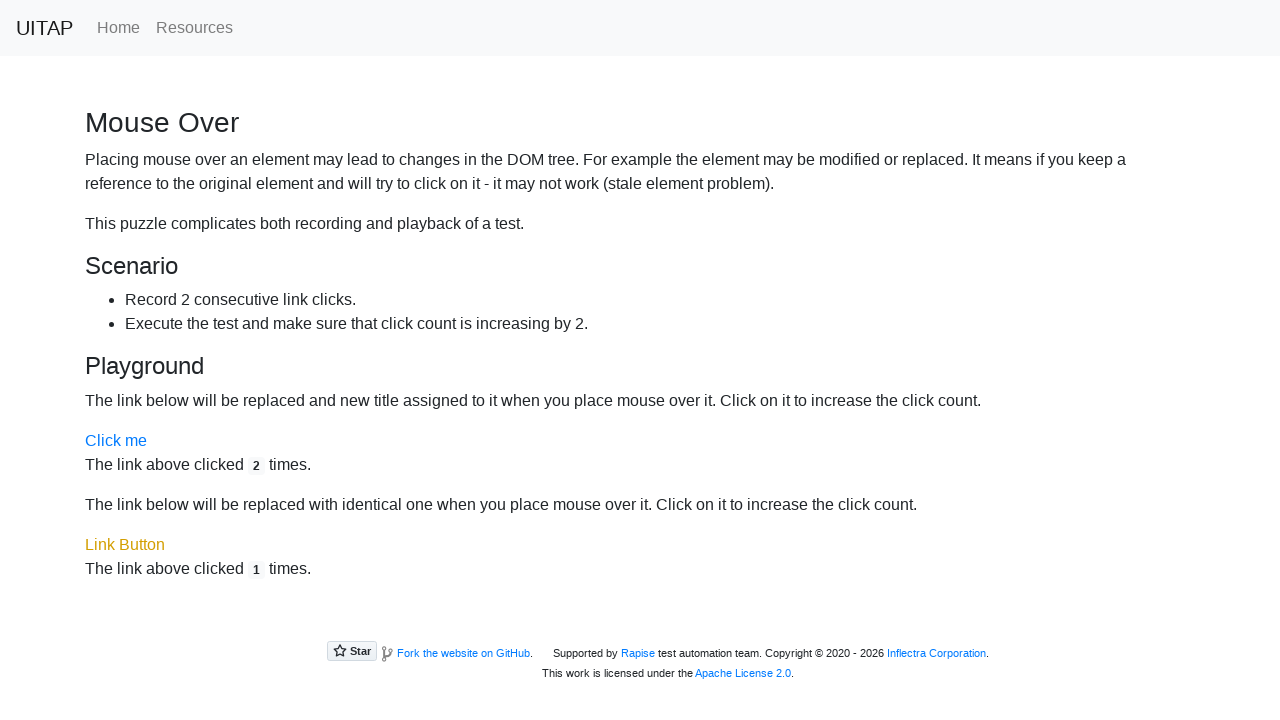

Clicked second link (second time) at (125, 545) on div:nth-child(9) > a
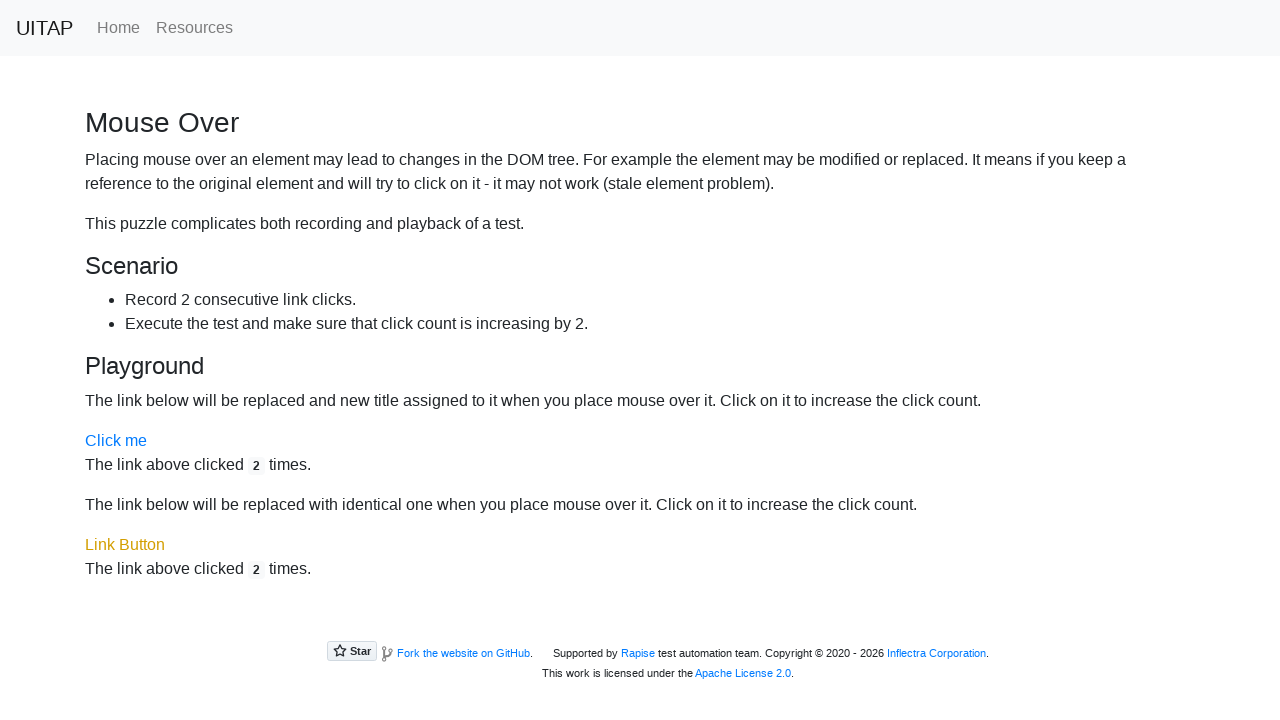

Verified second link click count shows 2 times
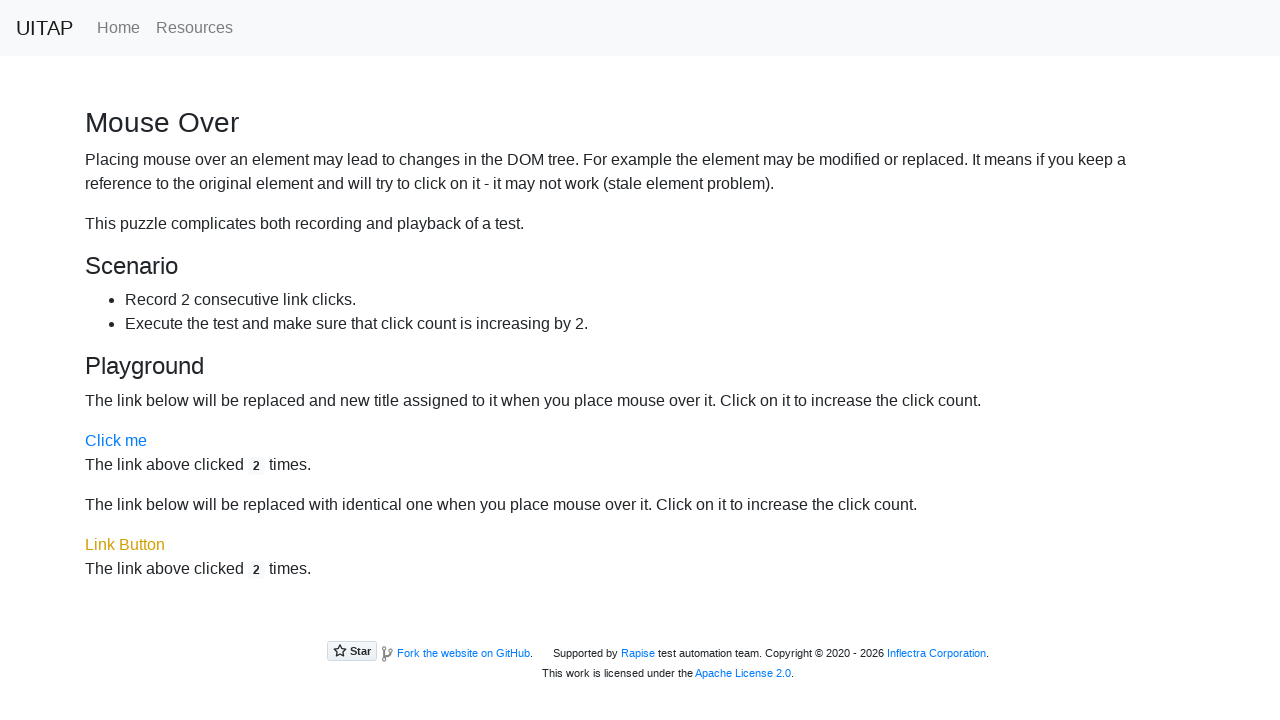

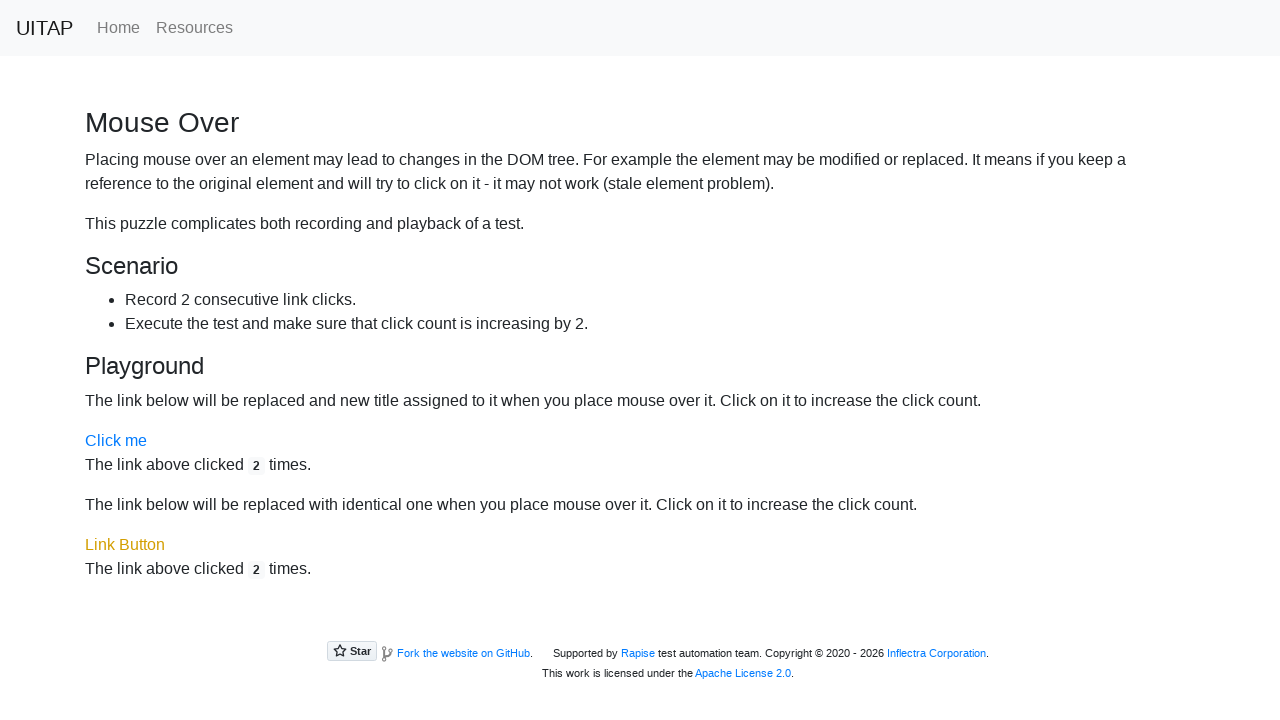